Tests JavaScript execution on the 12306 Chinese railway website by setting a date value in the train date input field using JavaScript and verifying the value was set correctly.

Starting URL: https://www.12306.cn/index/

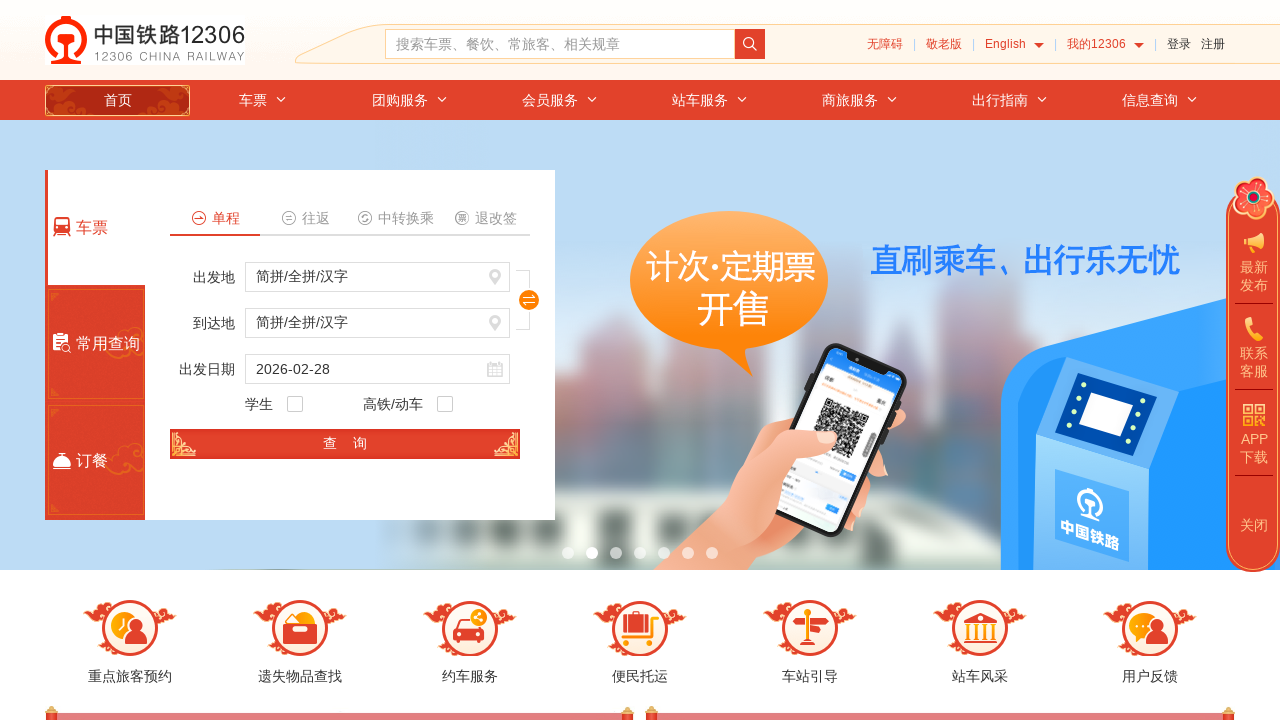

Waited for page to reach networkidle state
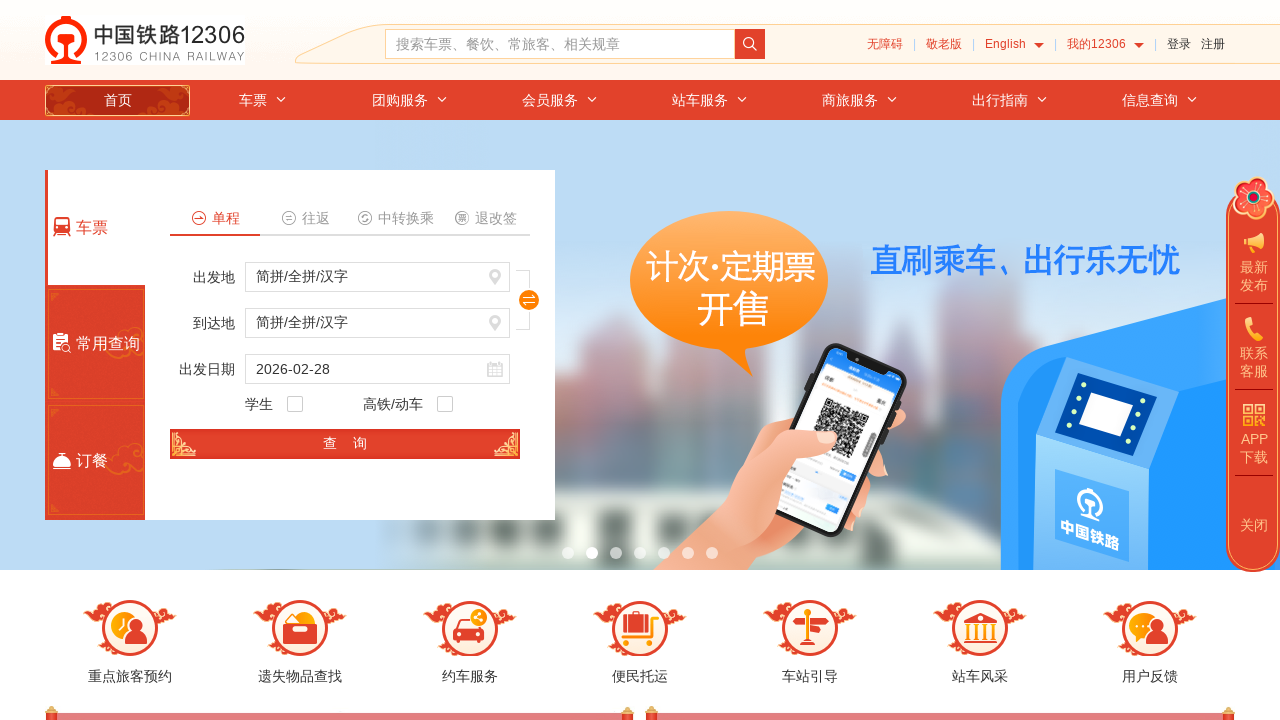

Executed JavaScript to set train date to 2020-01-01
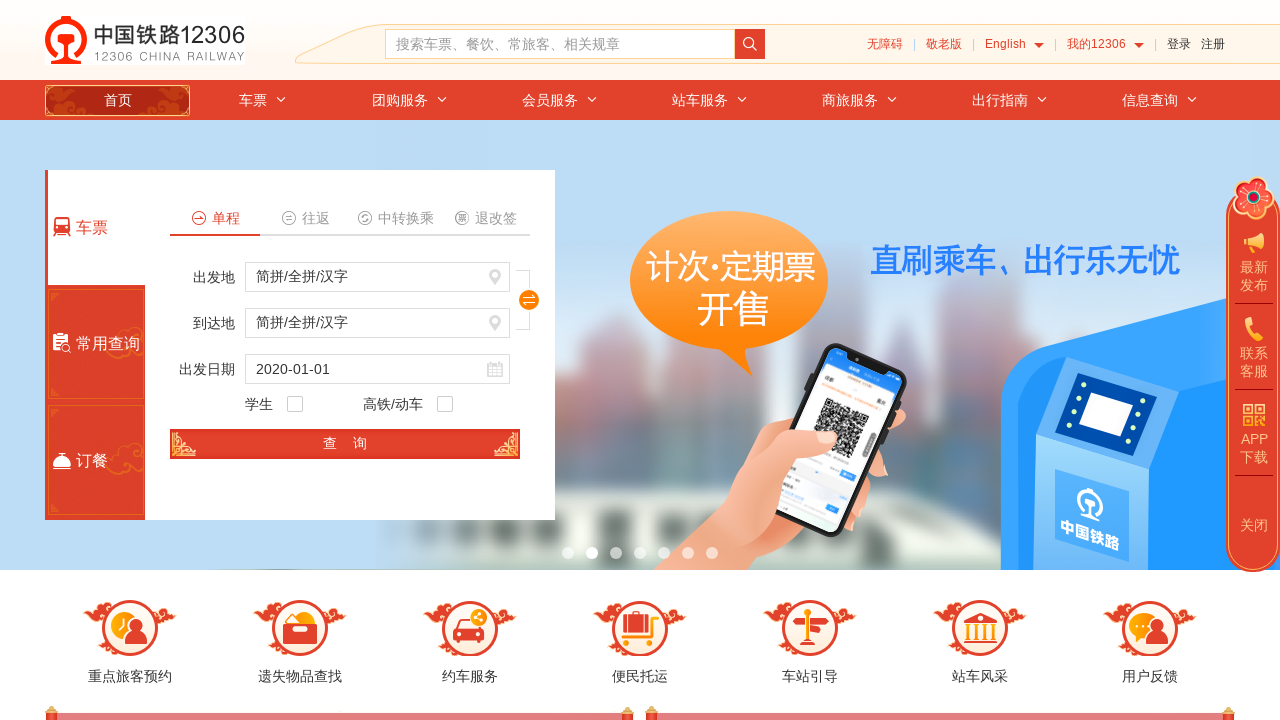

Waited 1000ms for date value to be processed
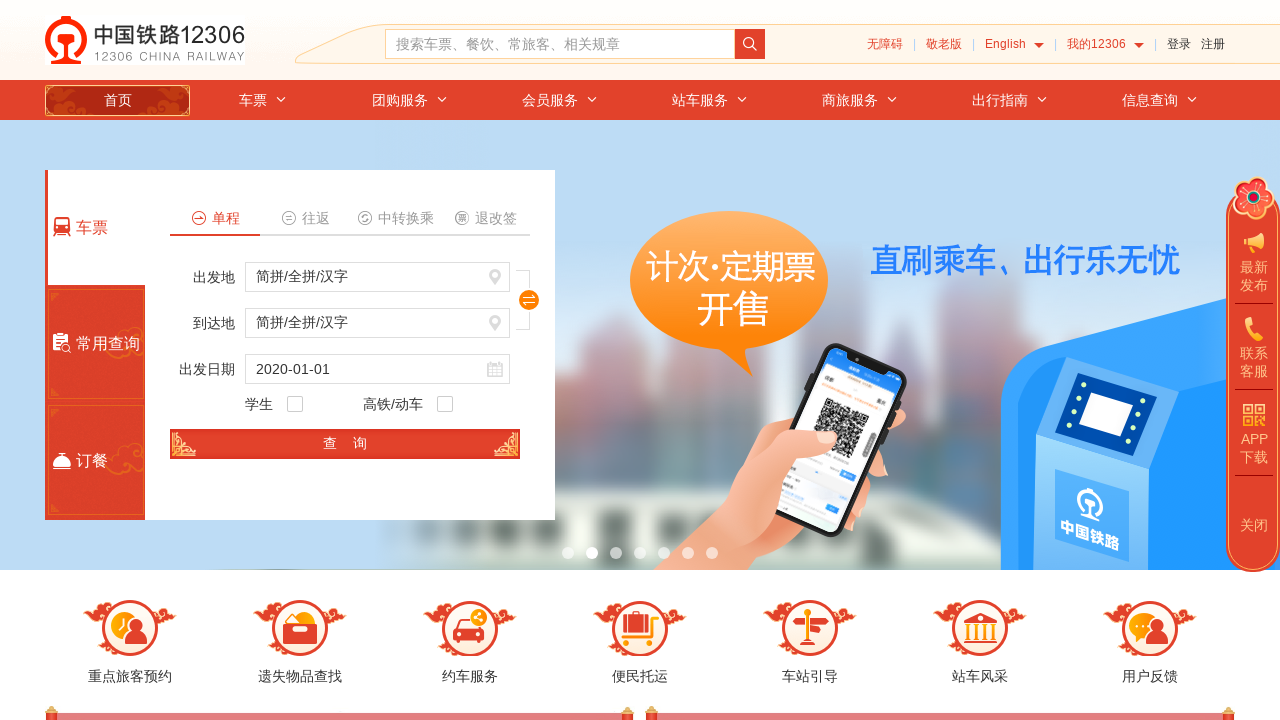

Retrieved train date value from DOM: 2020-01-01
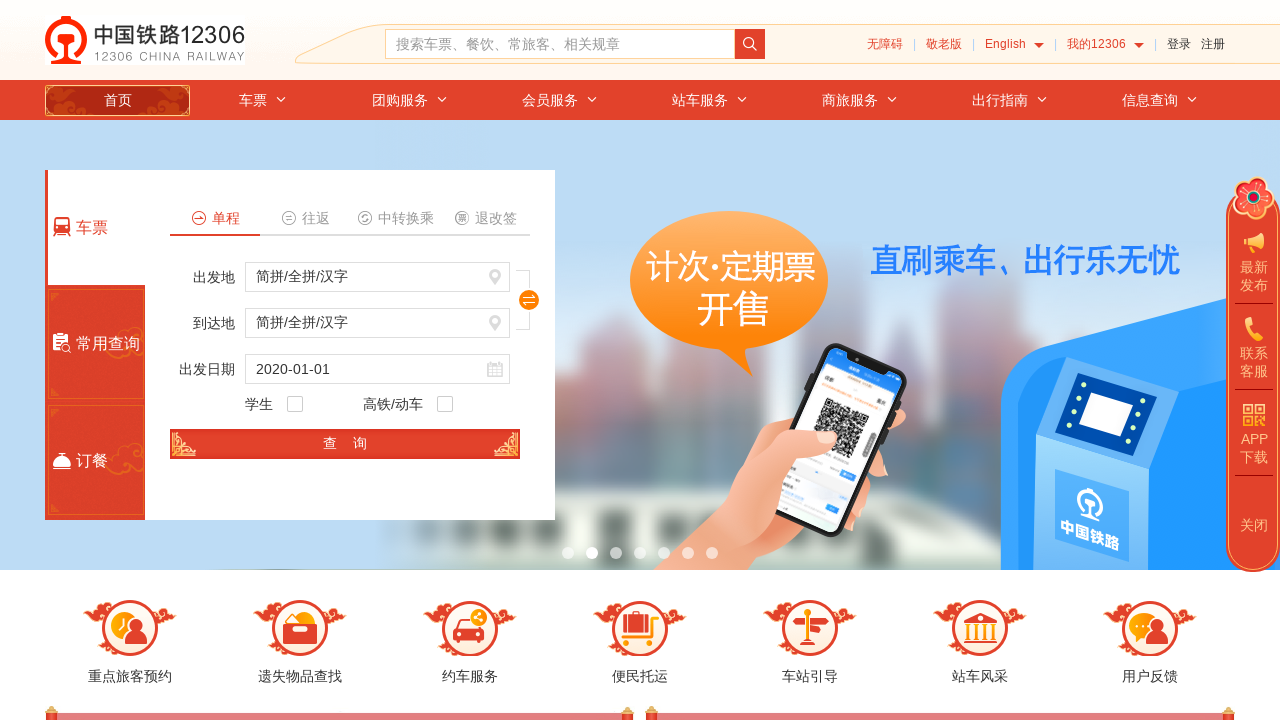

Printed train date value: 2020-01-01
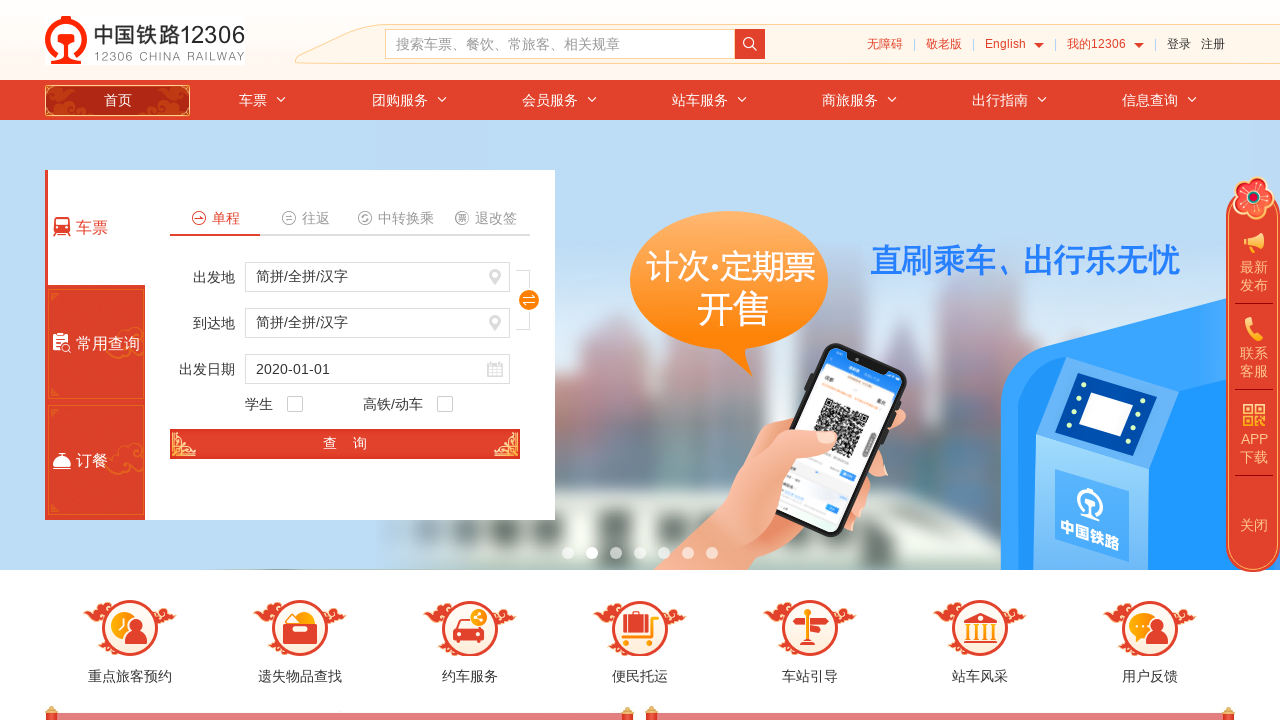

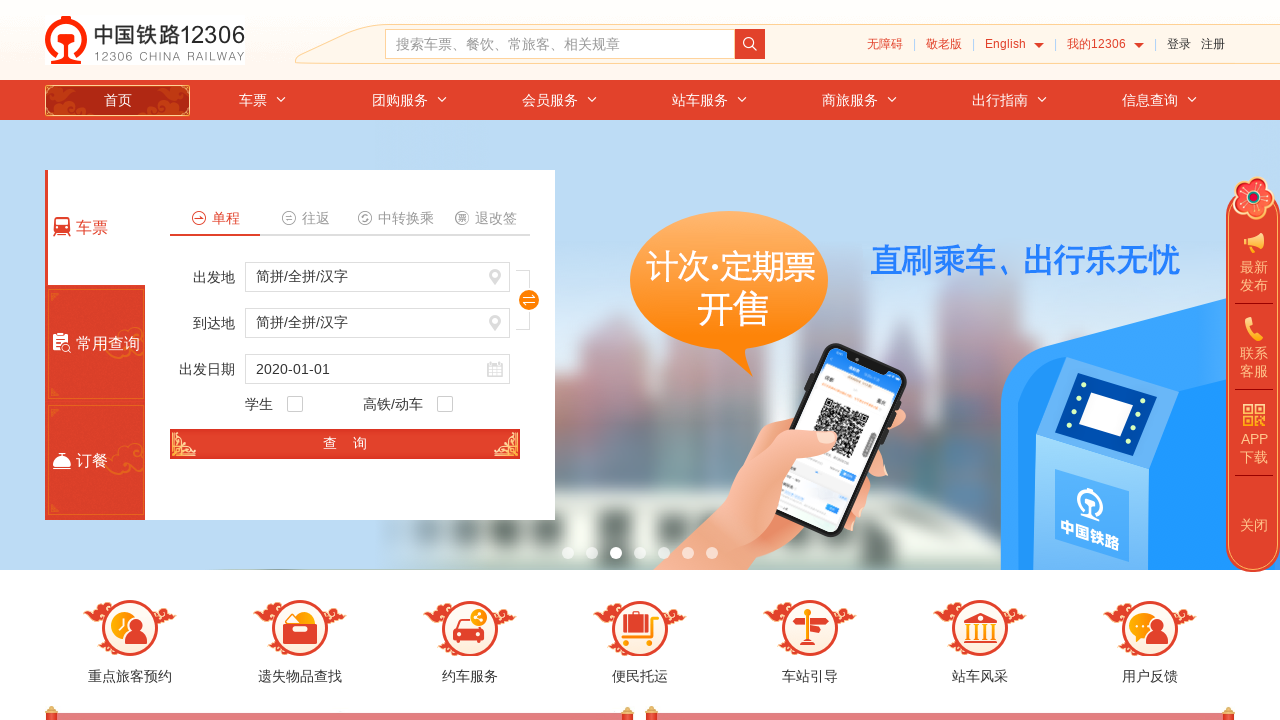